Tests a page with loading images by waiting for all images to become visible and then verifying the award image element is present

Starting URL: https://bonigarcia.dev/selenium-webdriver-java/loading-images.html

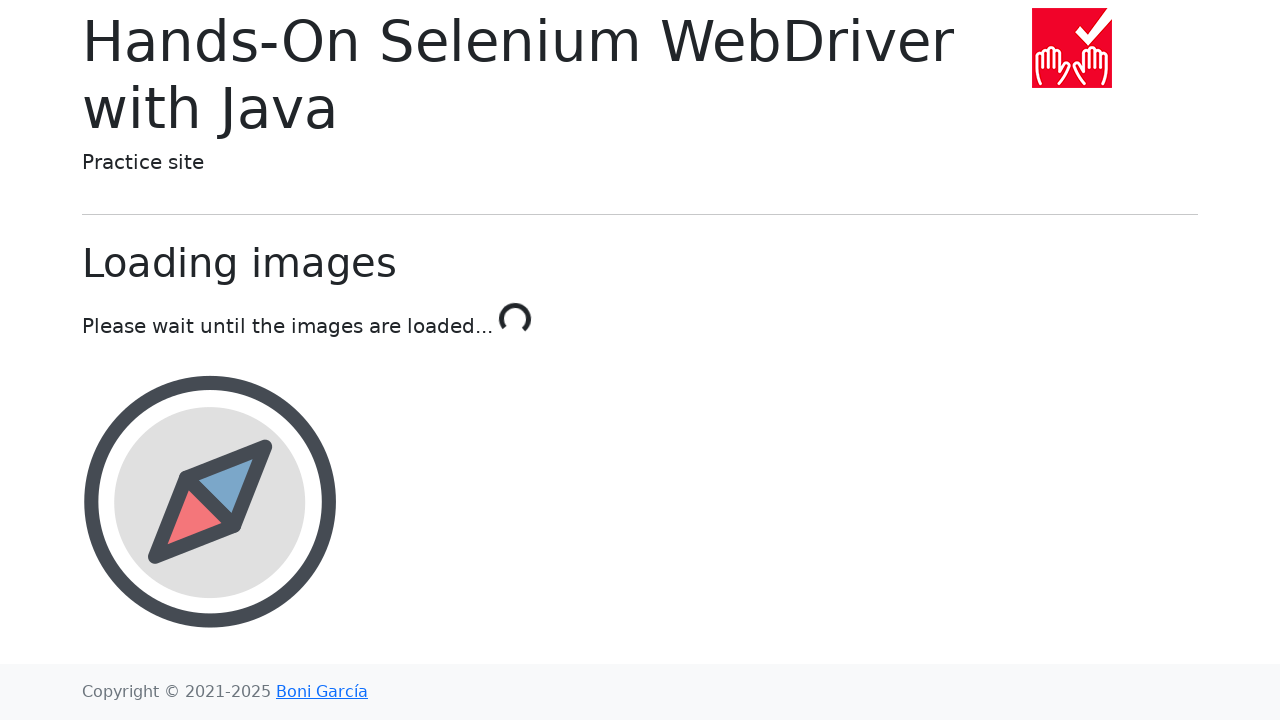

Waited for all images to become visible on the page
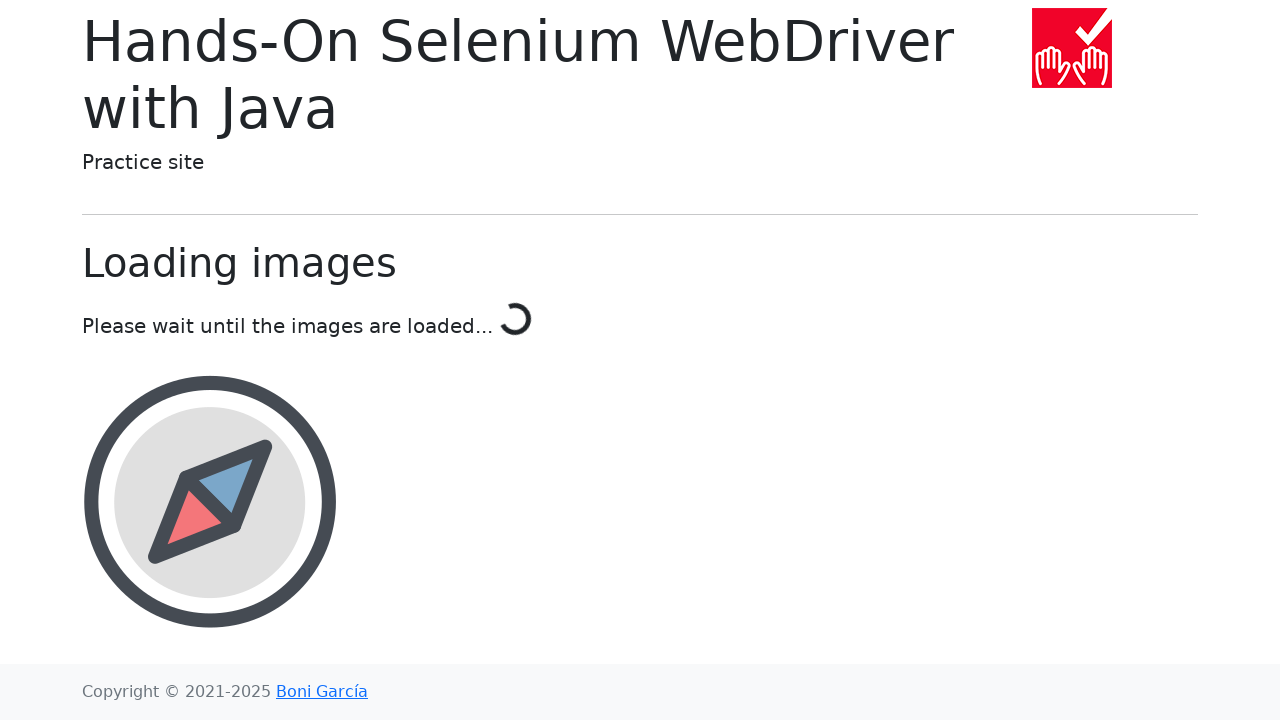

Verified award image element is loaded and visible
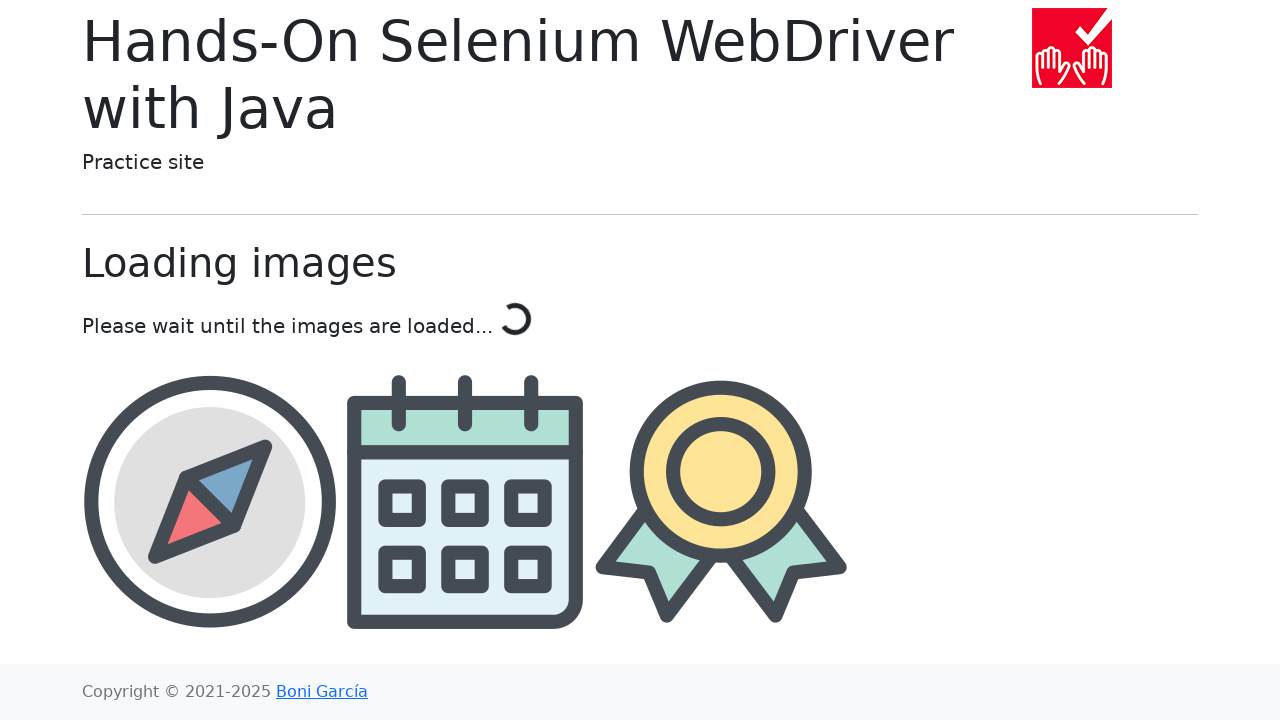

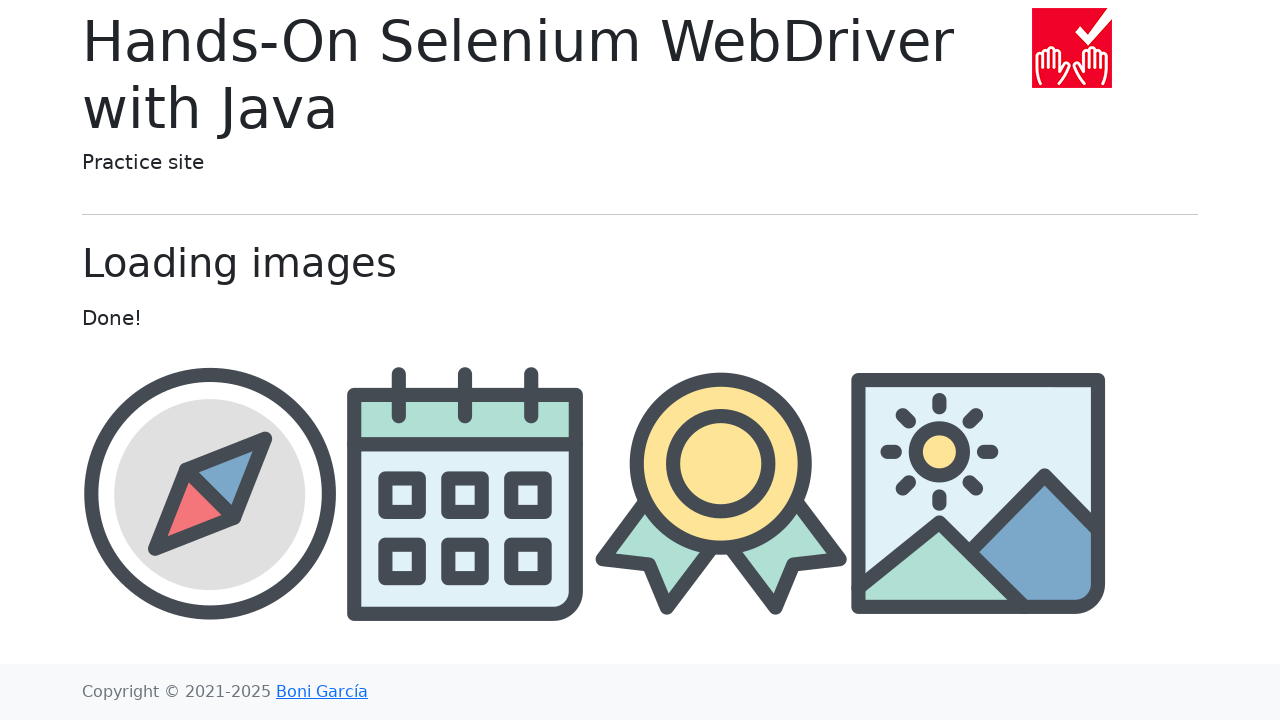